Tests multi-window handling by opening a new window, switching between windows, and closing the new window

Starting URL: https://demo.automationtesting.in/Windows.html

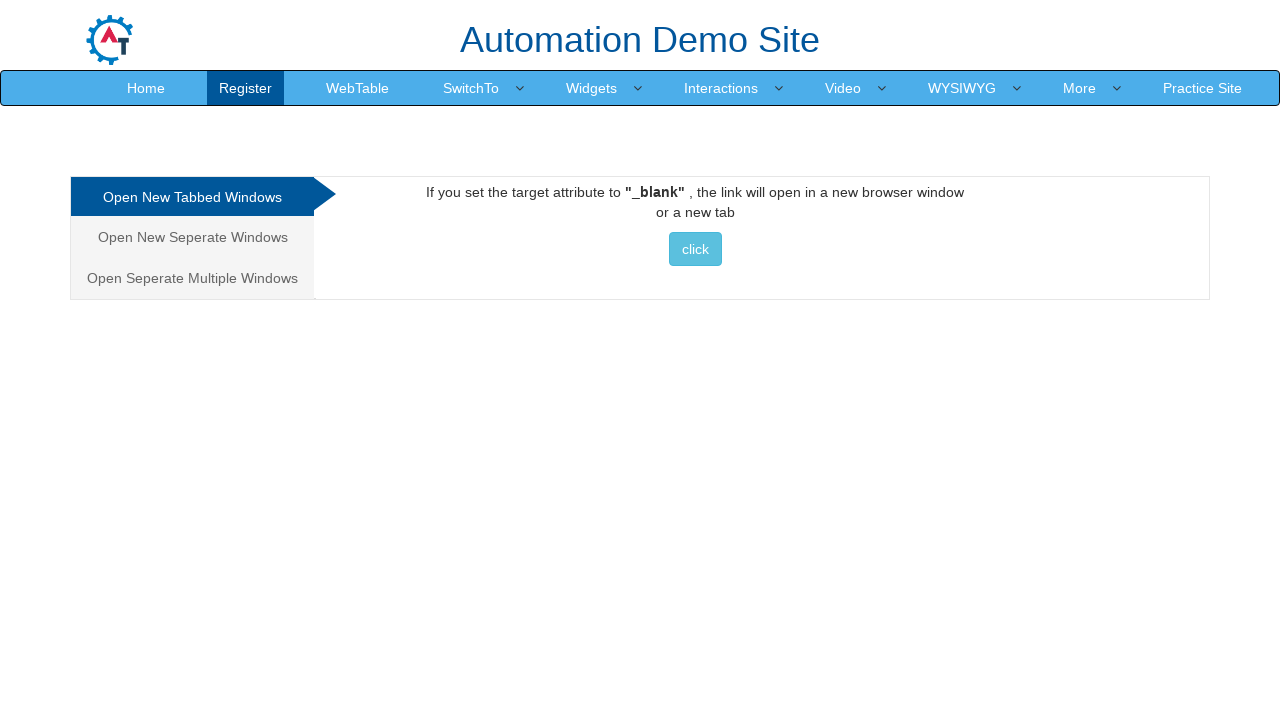

Clicked button to open new window
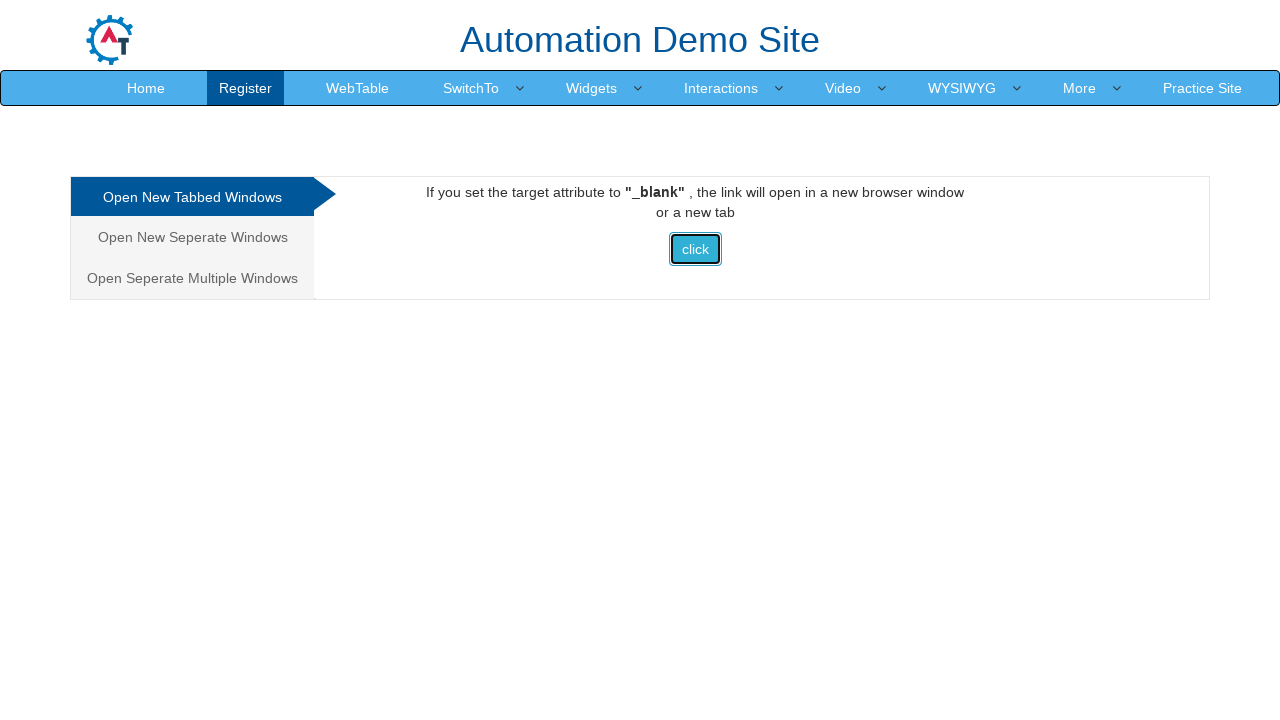

Waited for new window to open
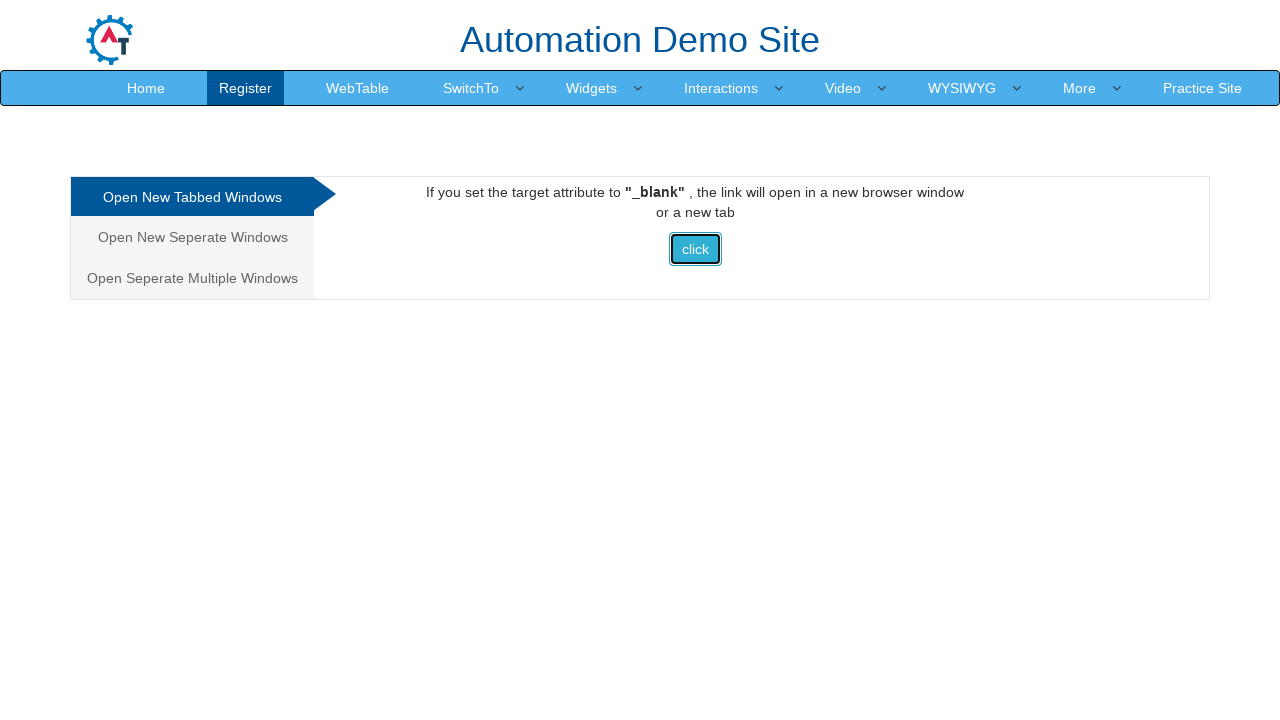

Retrieved all pages in context - total: 2
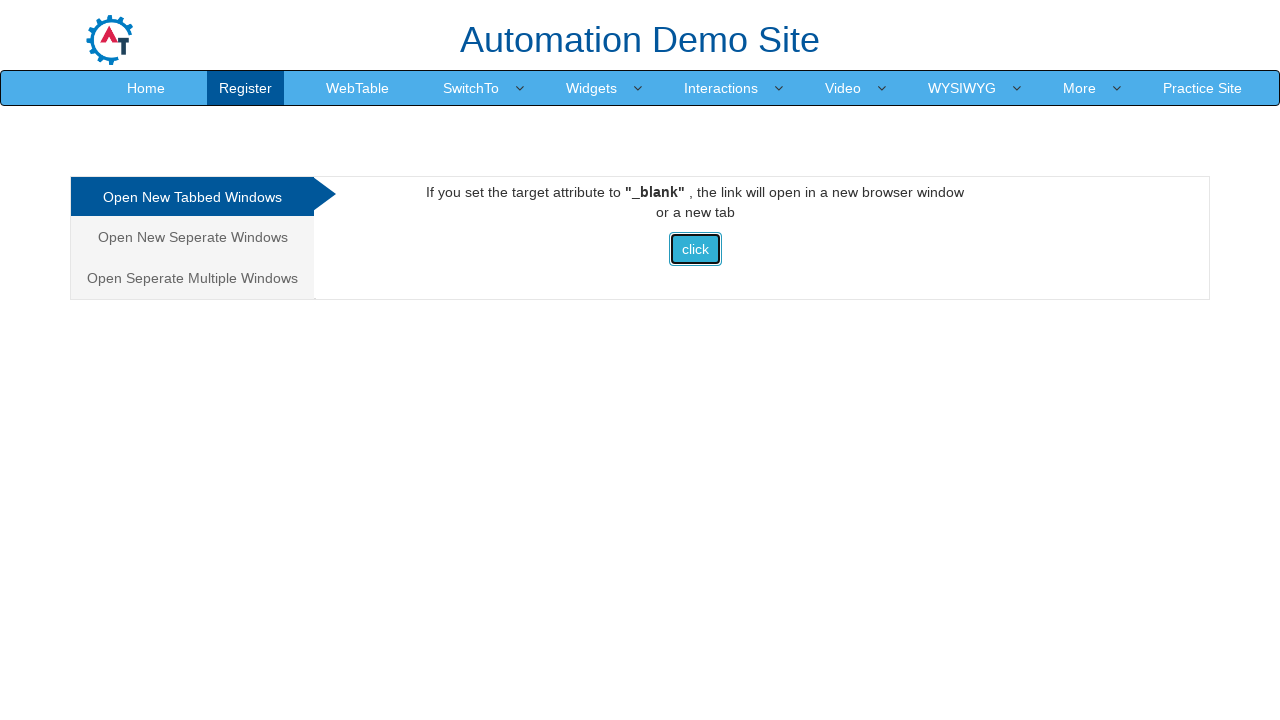

Switched to new window
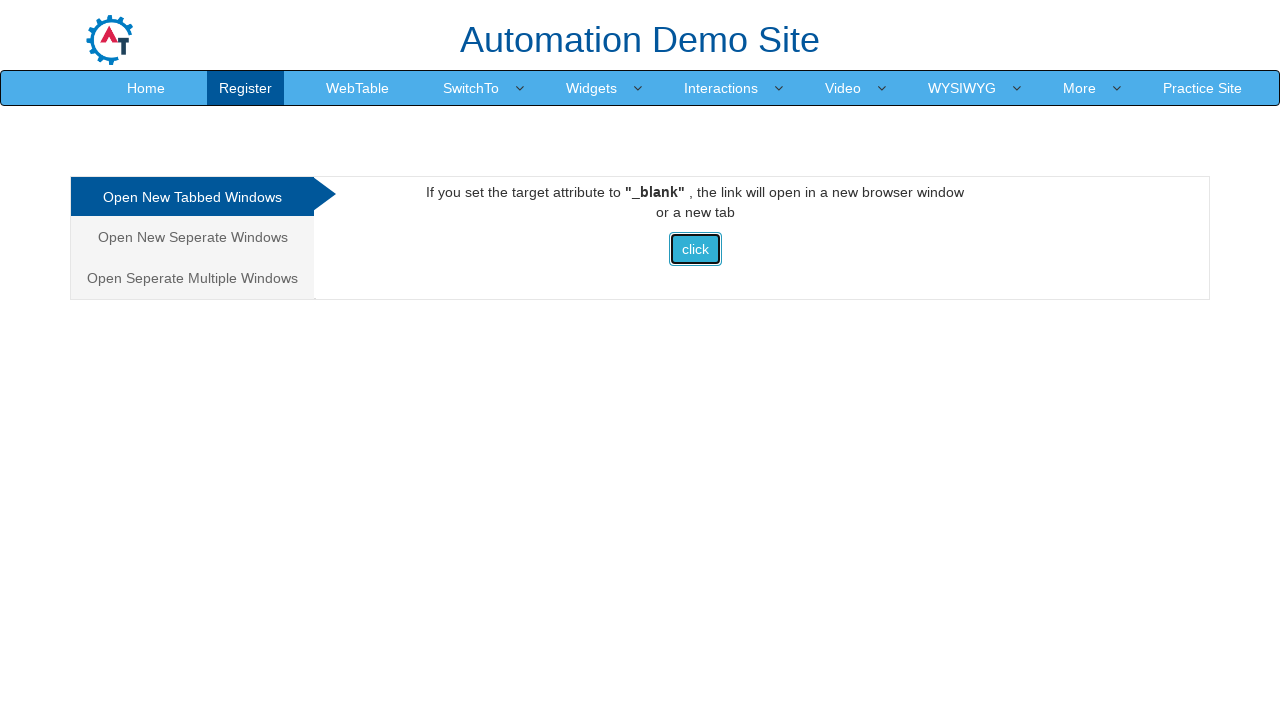

Waited while new window was active
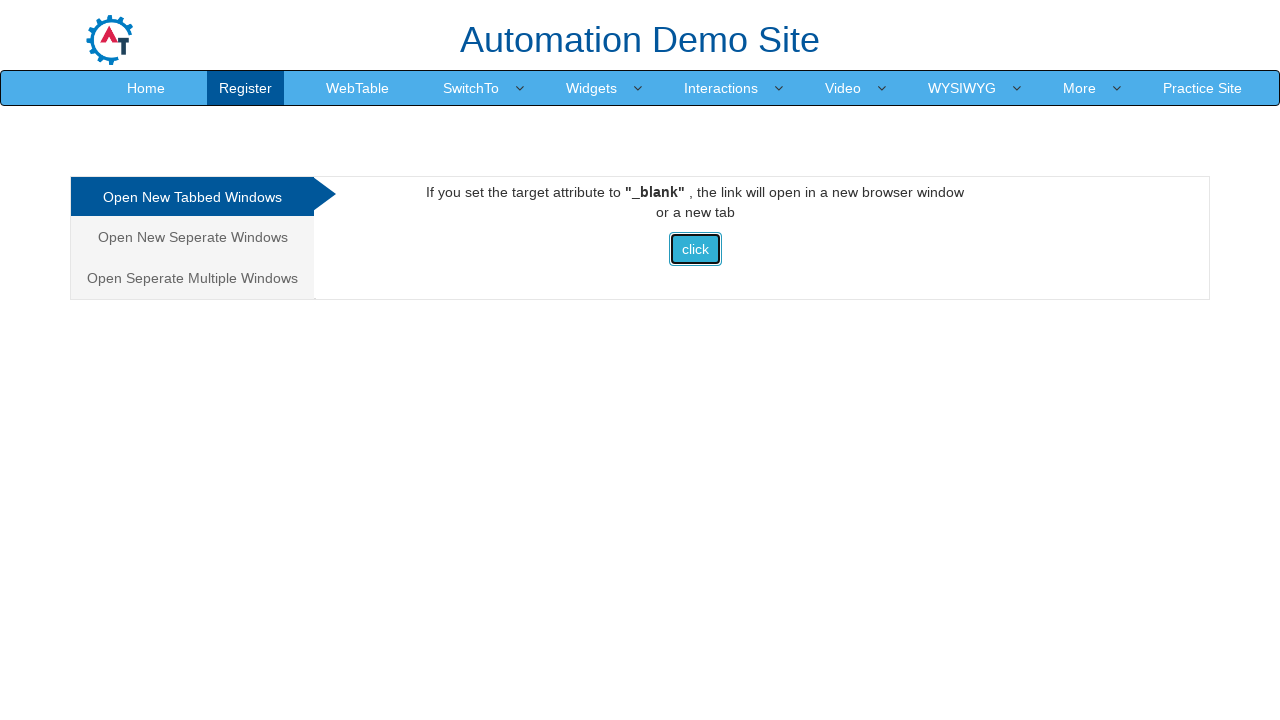

Closed new window
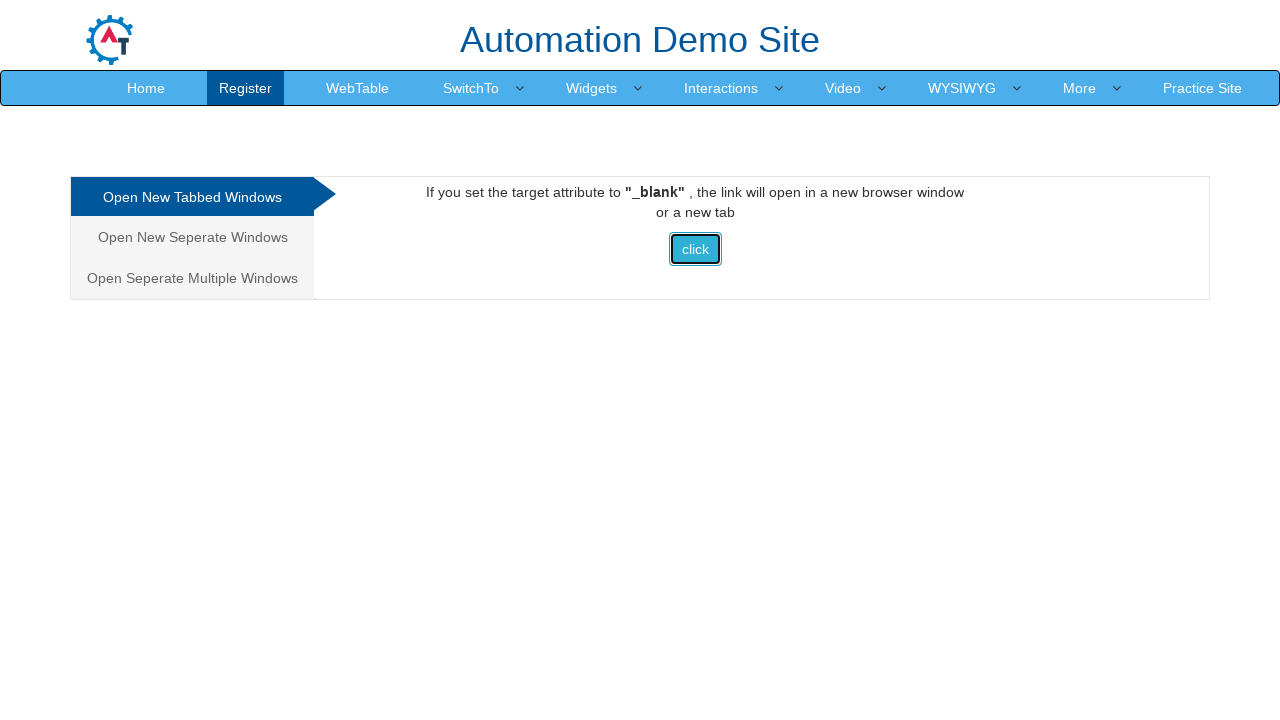

Switched back to original window
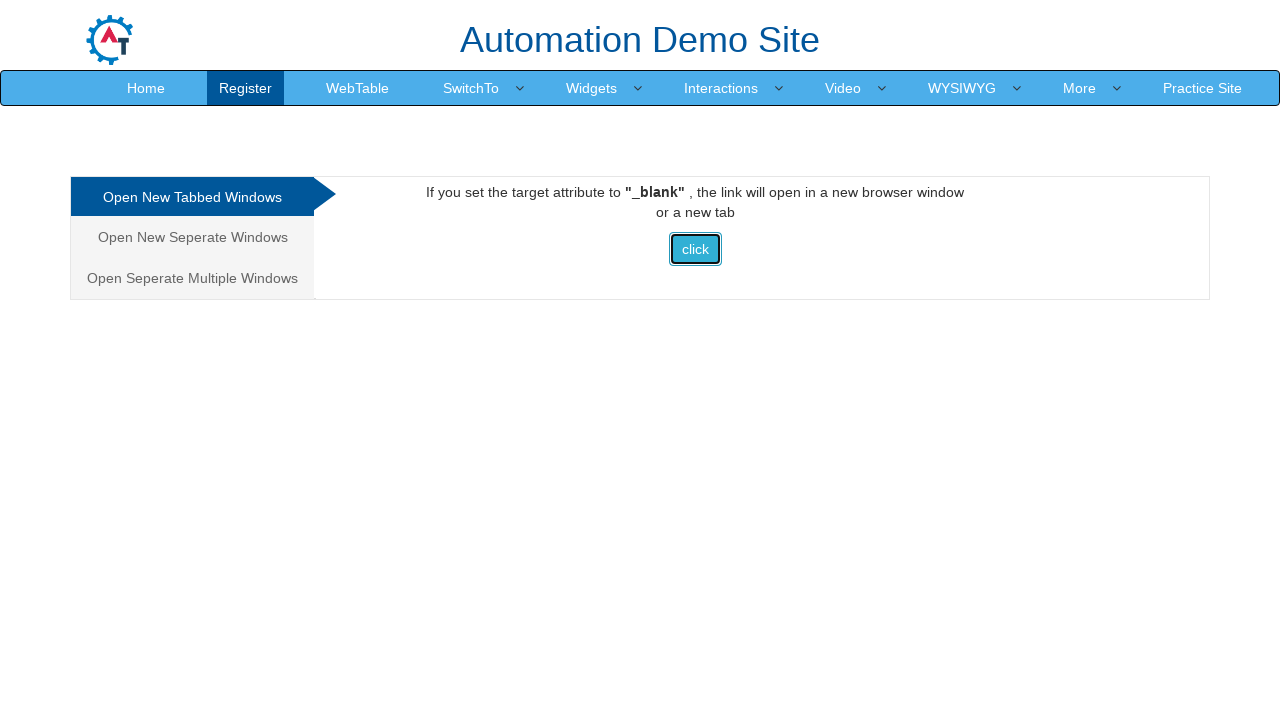

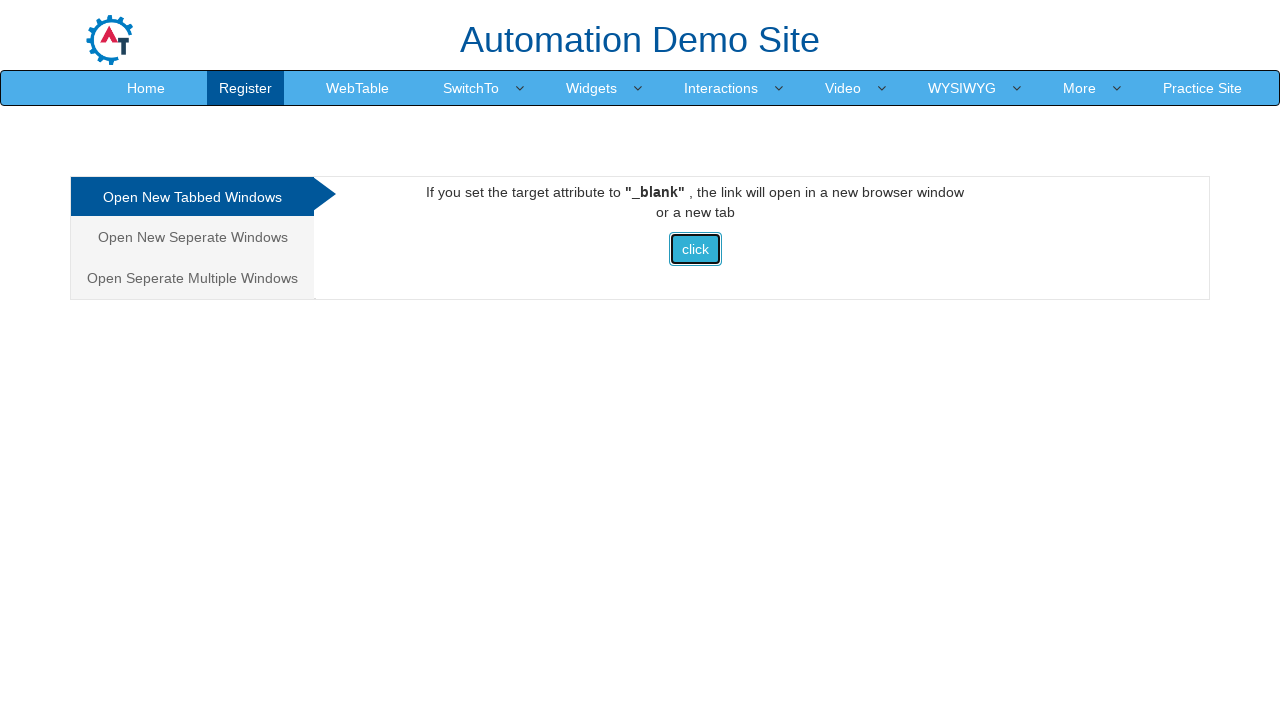